Tests clicking an element using JavaScript evaluate to bypass target attribute behavior

Starting URL: https://www.rahulshettyacademy.com/AutomationPractice/

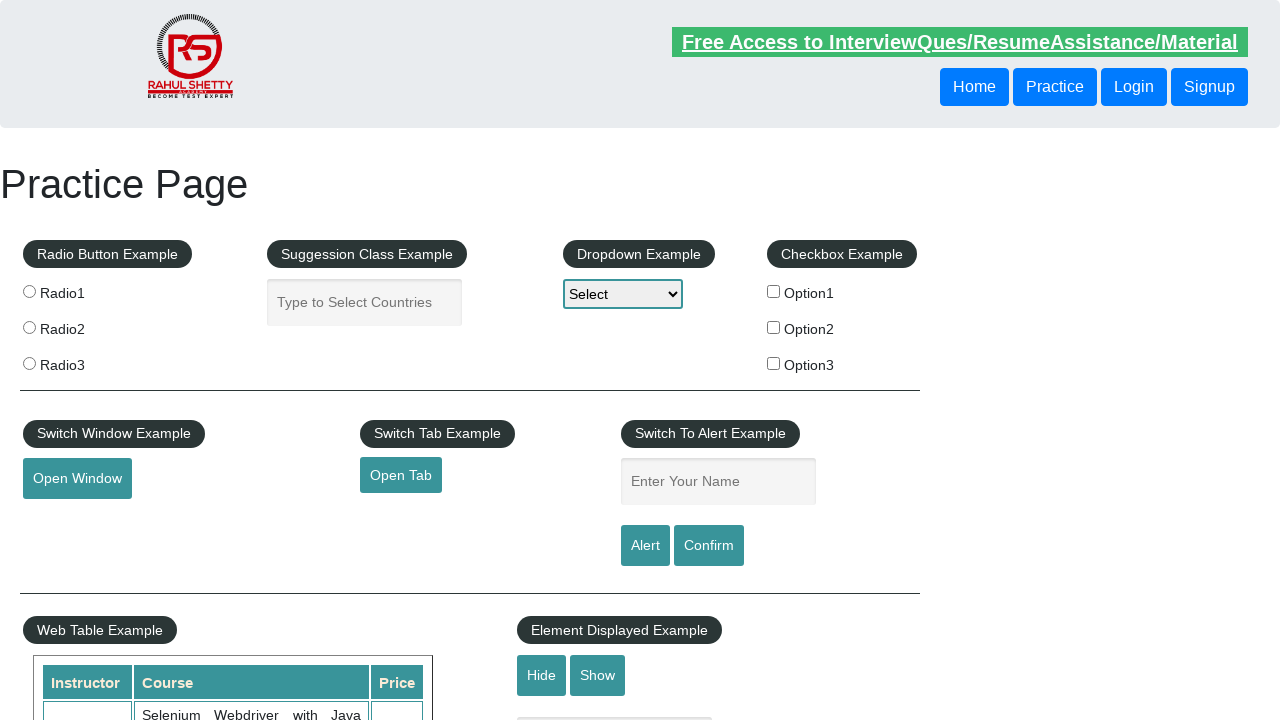

Waited for page to load with networkidle state
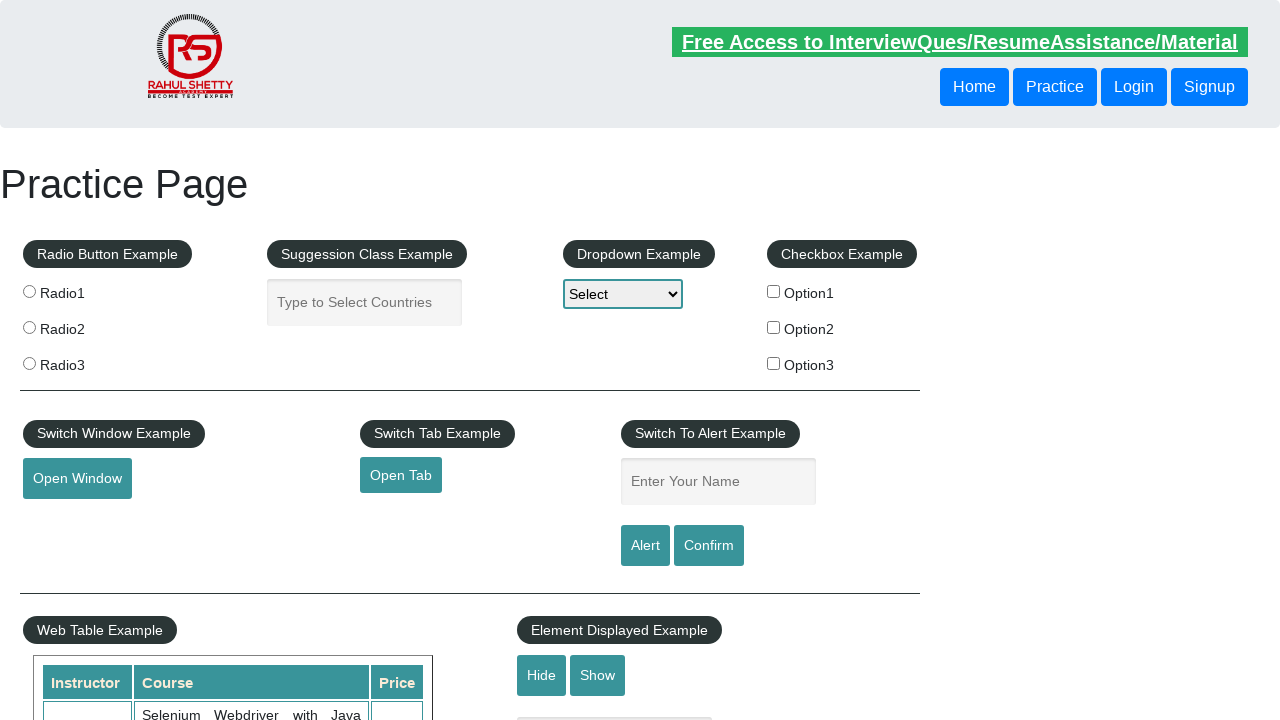

Used JavaScript evaluate to click #opentab element, bypassing target attribute behavior
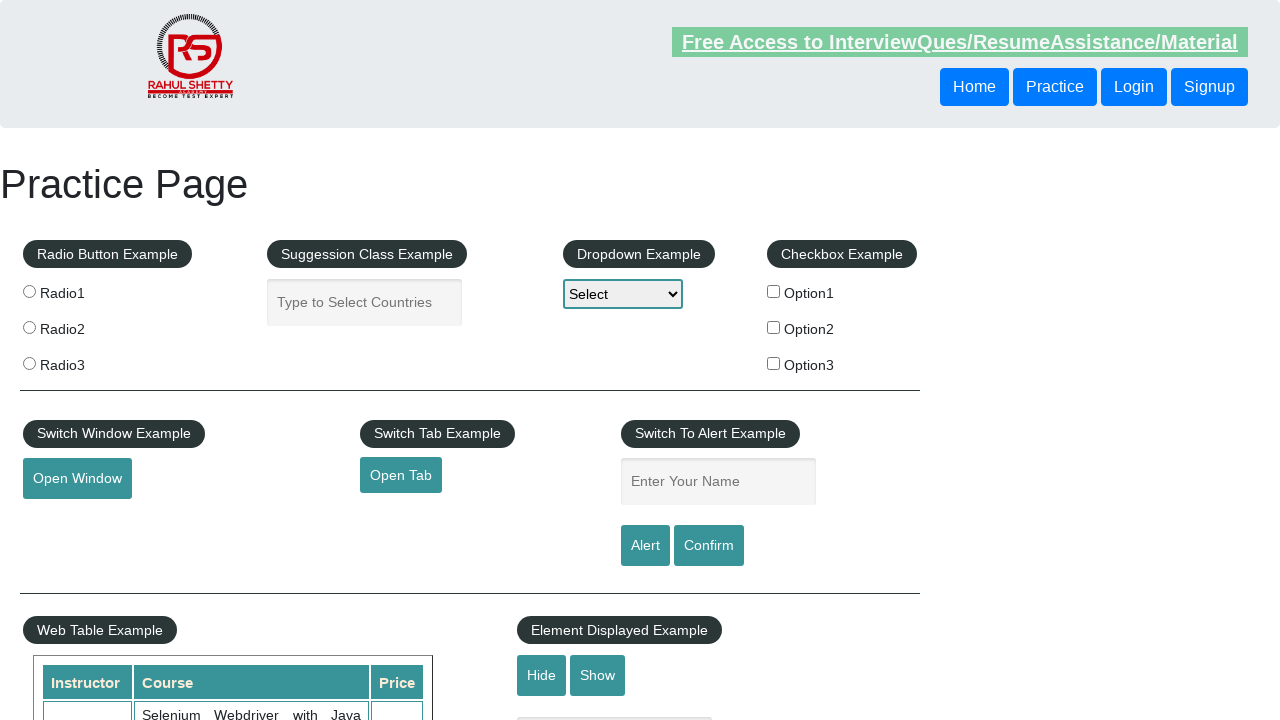

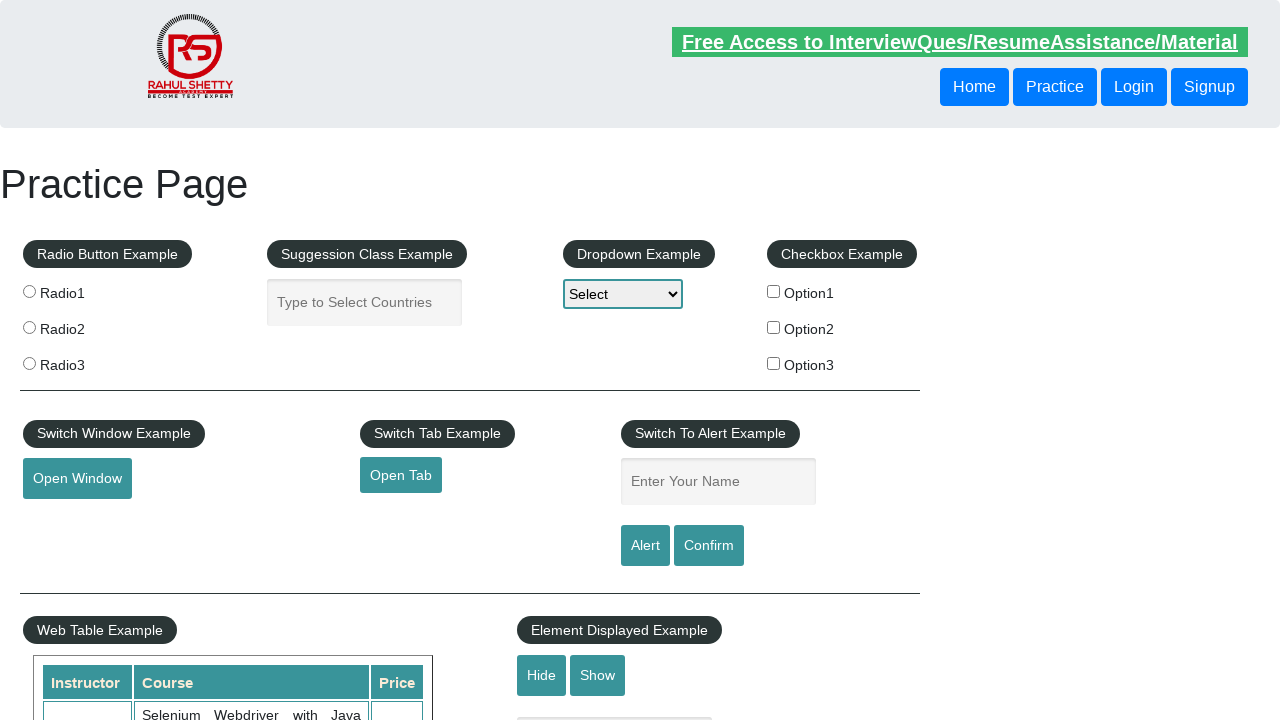